Opens the Italian weather website and fills in the search input with a city name to look up weather information

Starting URL: https://www.meteo.it/

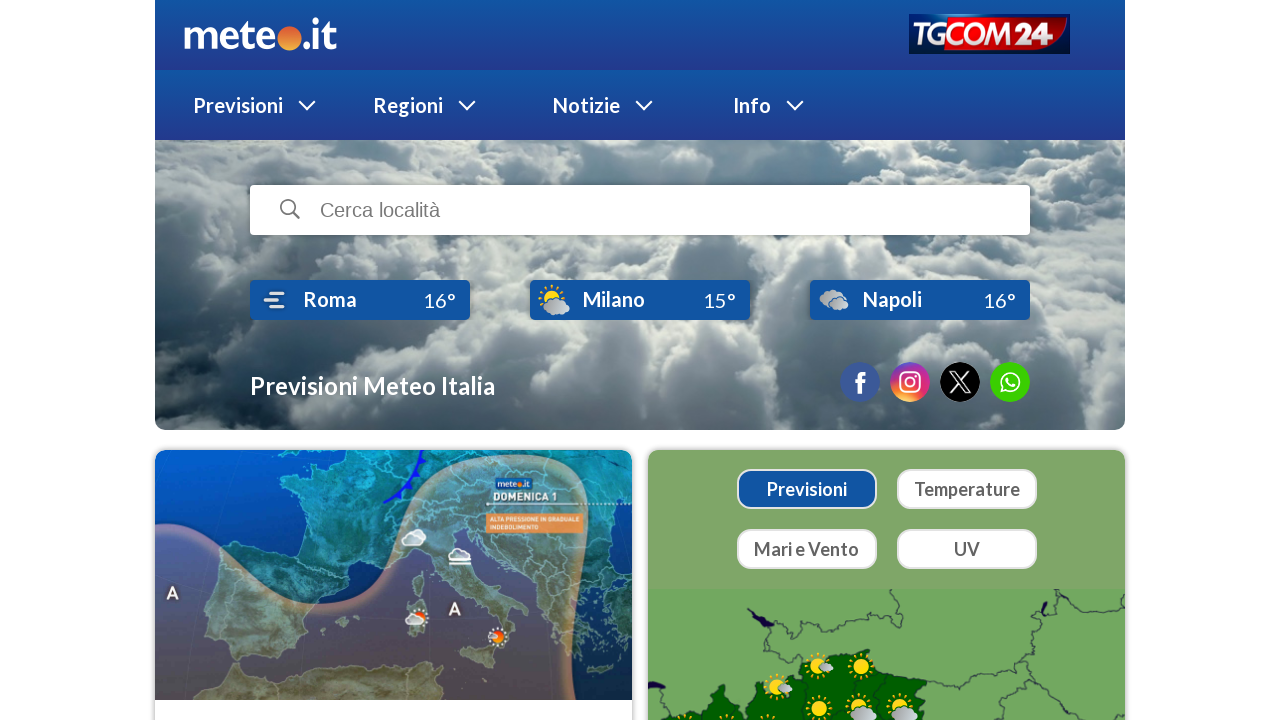

Search input field is available on the Italian weather website
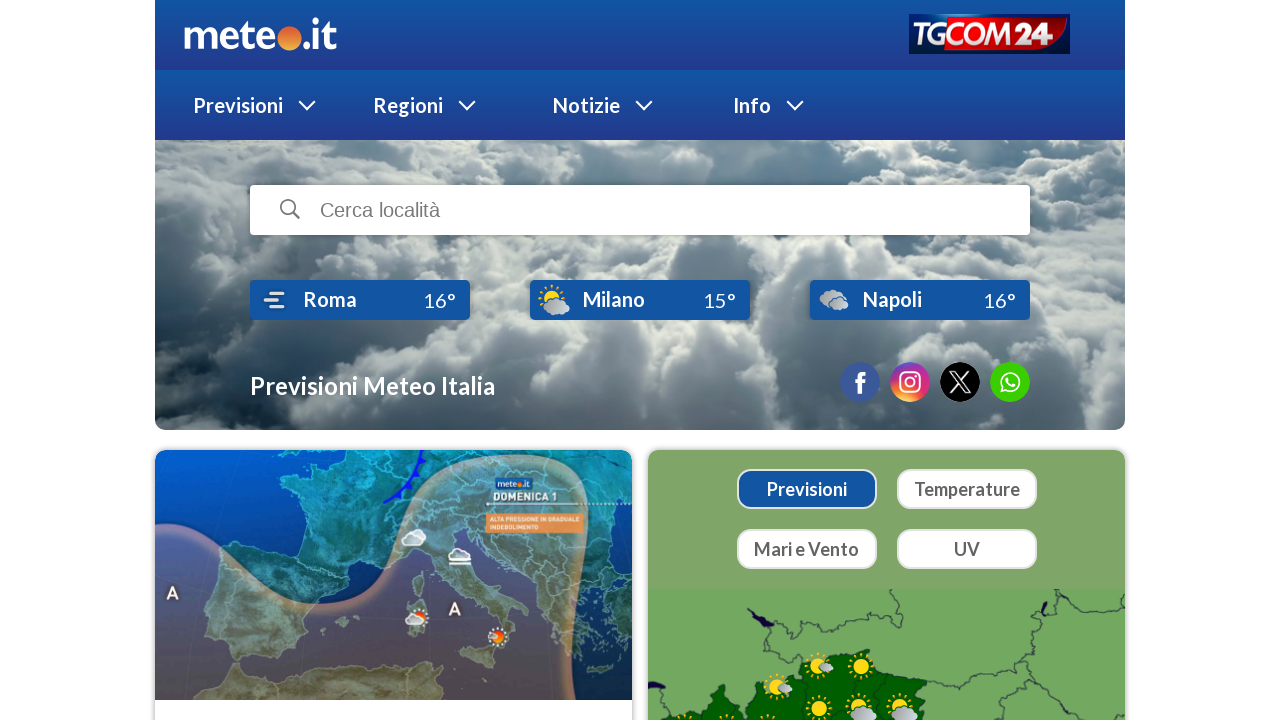

Filled search input with city name 'Roma' on #search-input
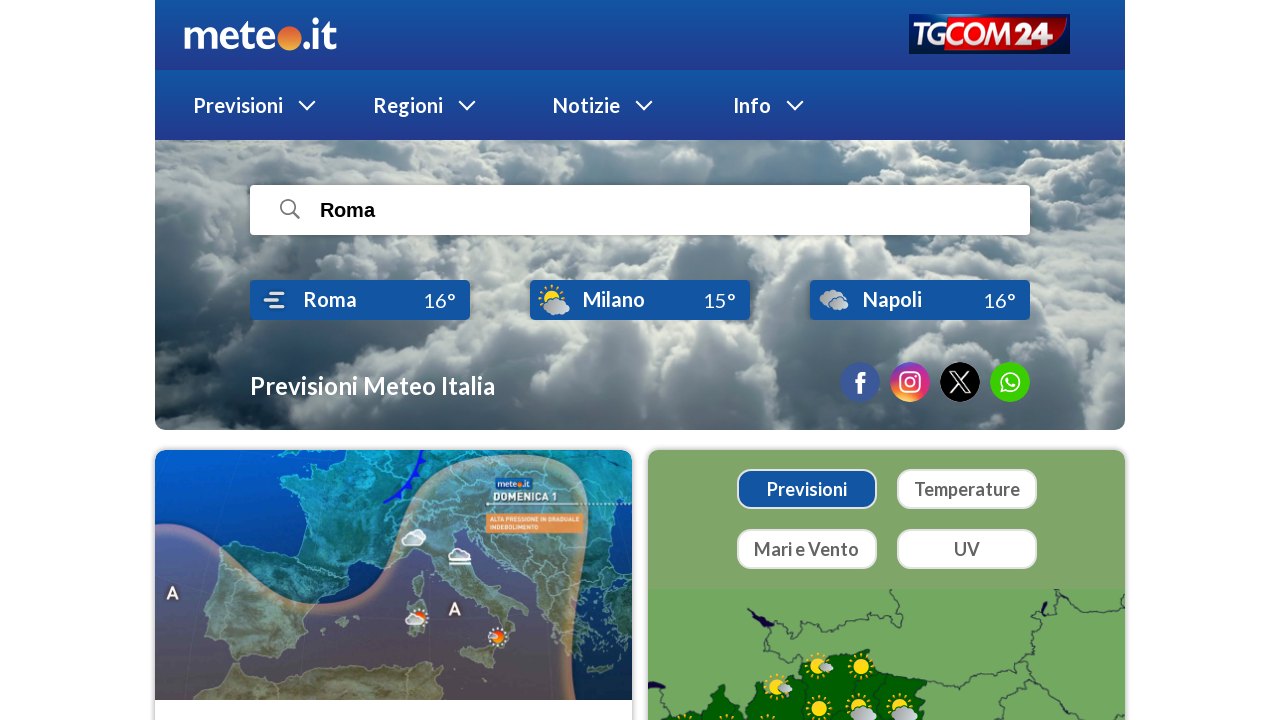

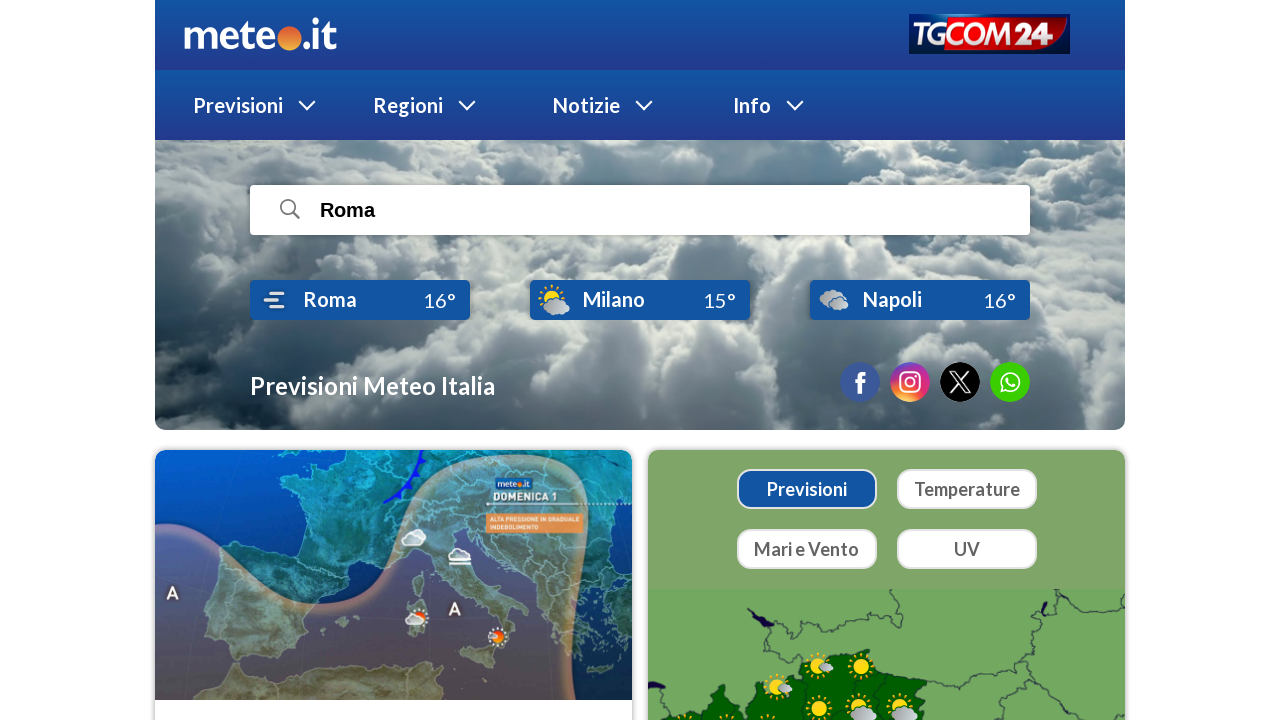